Tests a parking cost calculator by entering entry and exit times and clicking the calculate button

Starting URL: https://practice.expandtesting.com/webpark

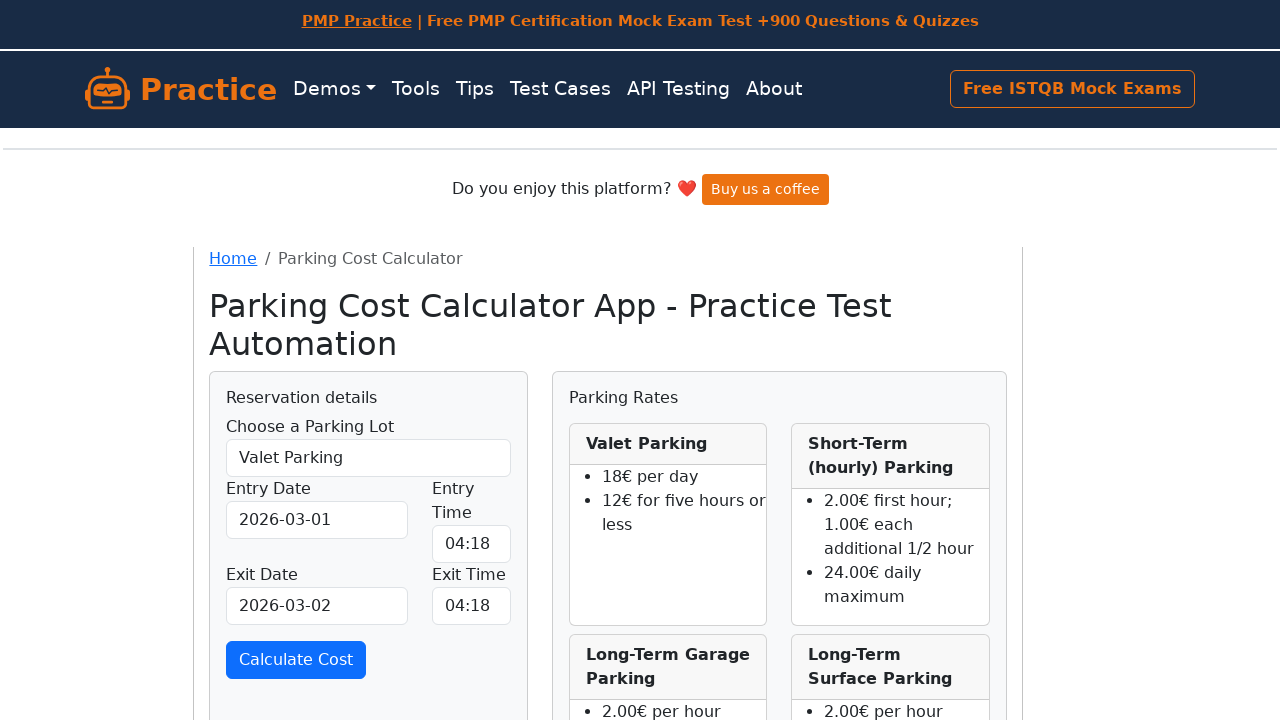

Cleared entry time field on #entryTime
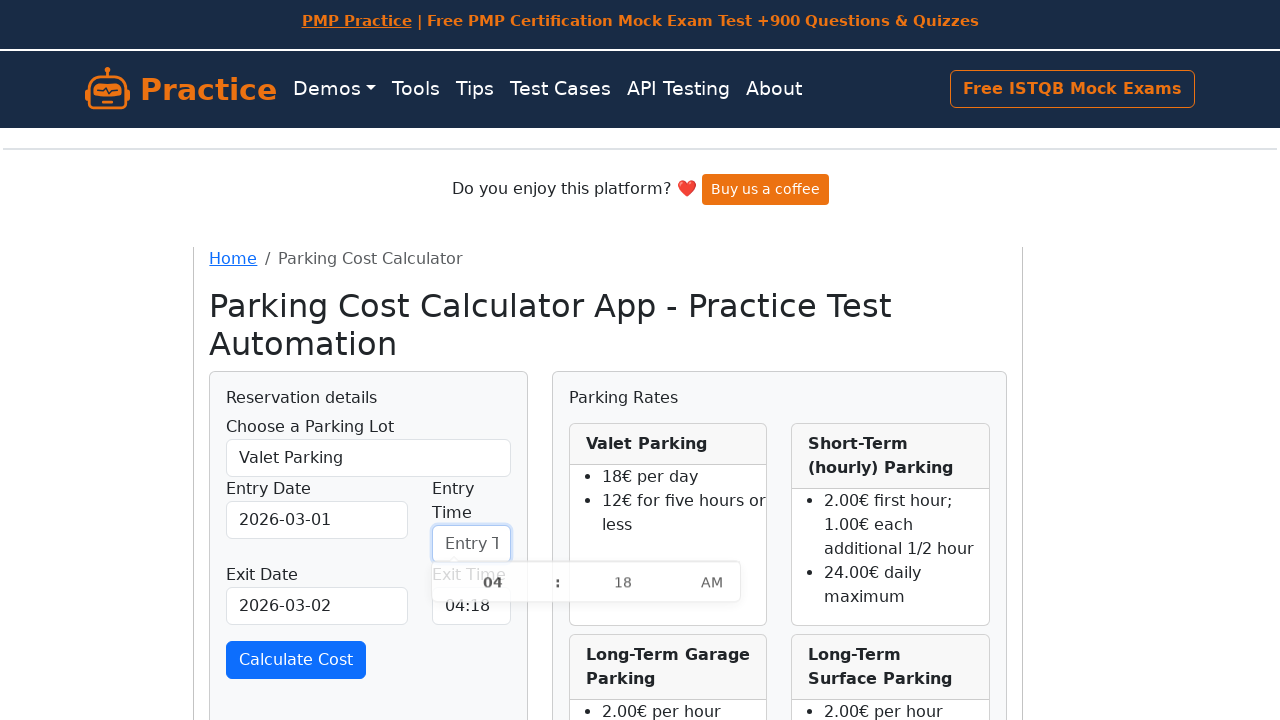

Filled entry time field with 18:00 on #entryTime
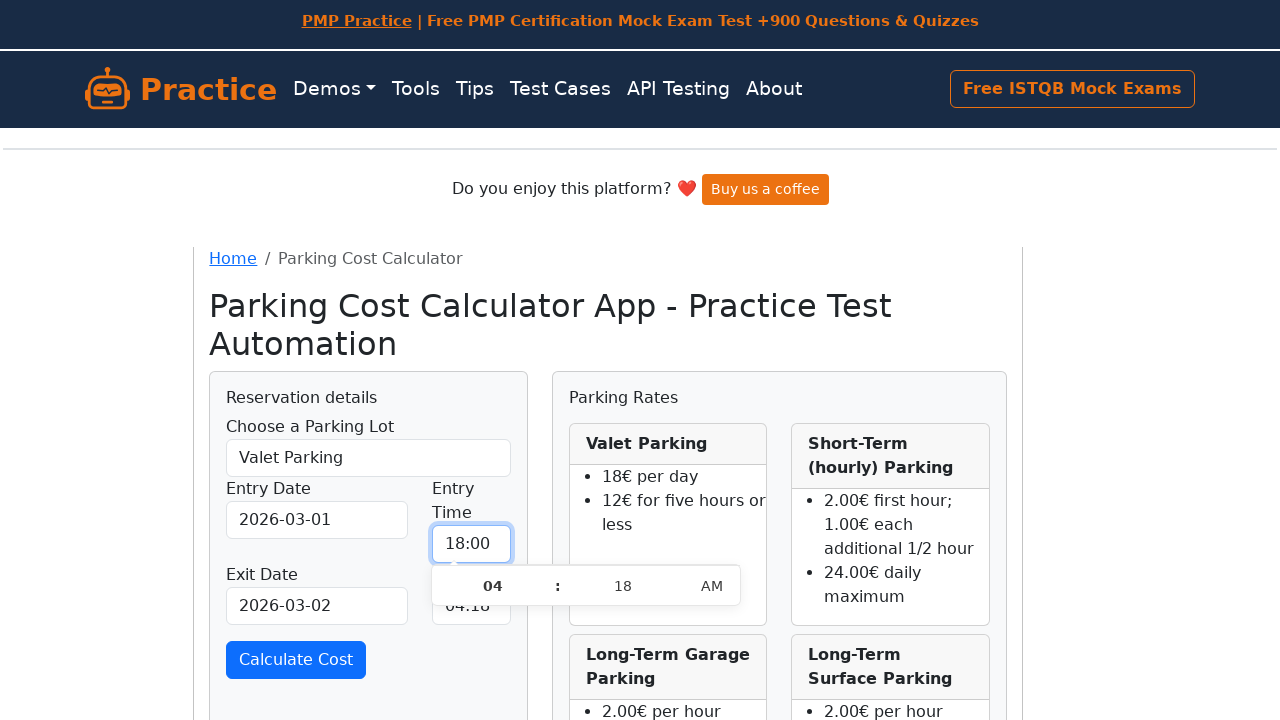

Cleared exit time field on #exitTime
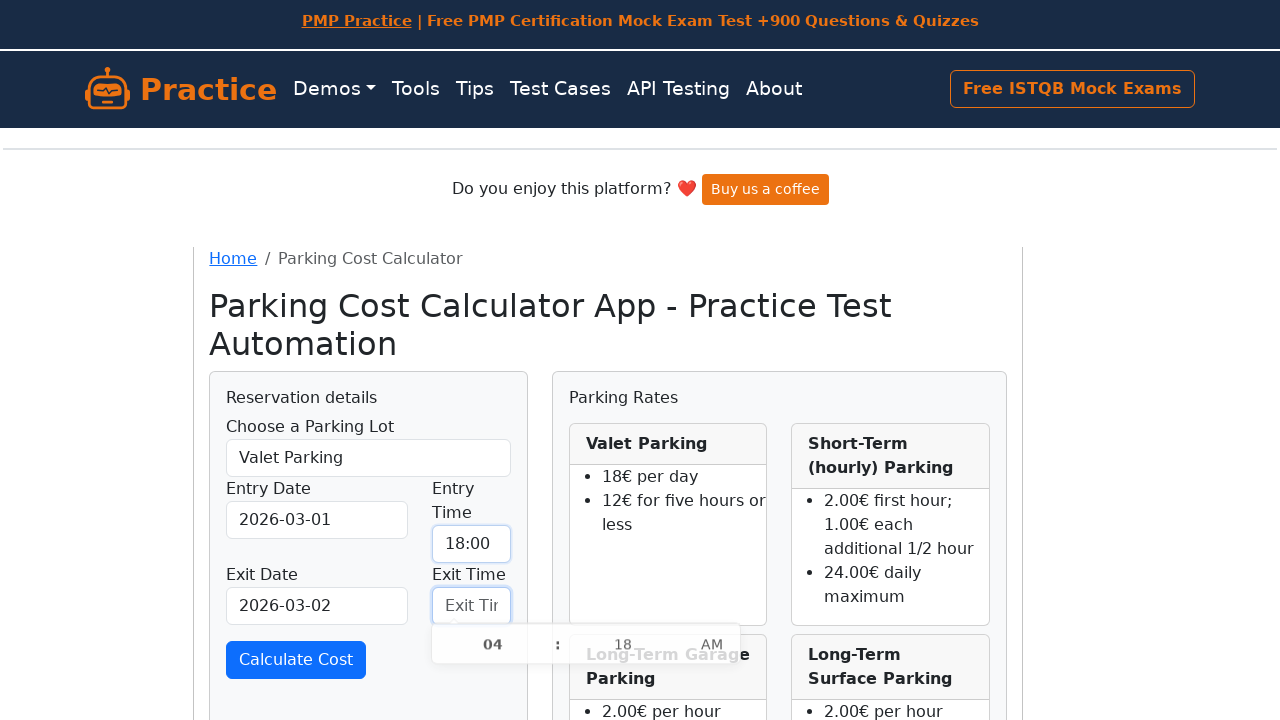

Filled exit time field with 18:00 on #exitTime
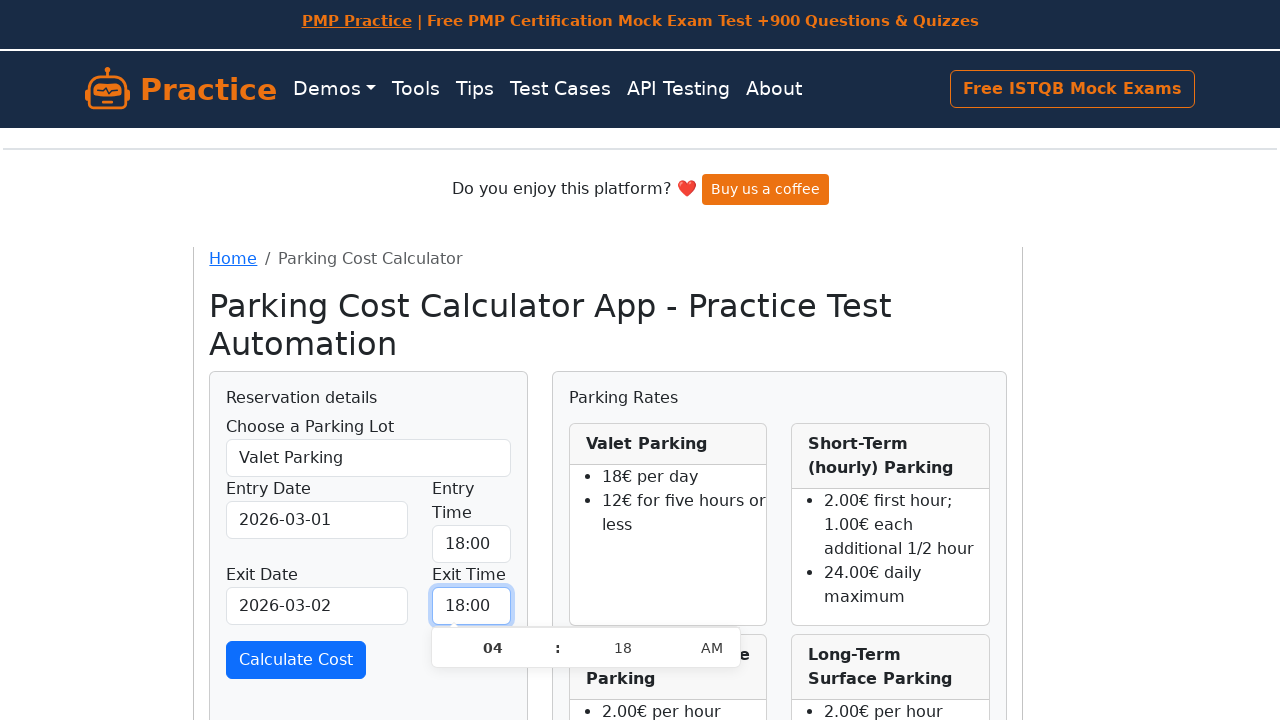

Clicked calculate cost button to compute parking fee at (296, 660) on #calculateCost
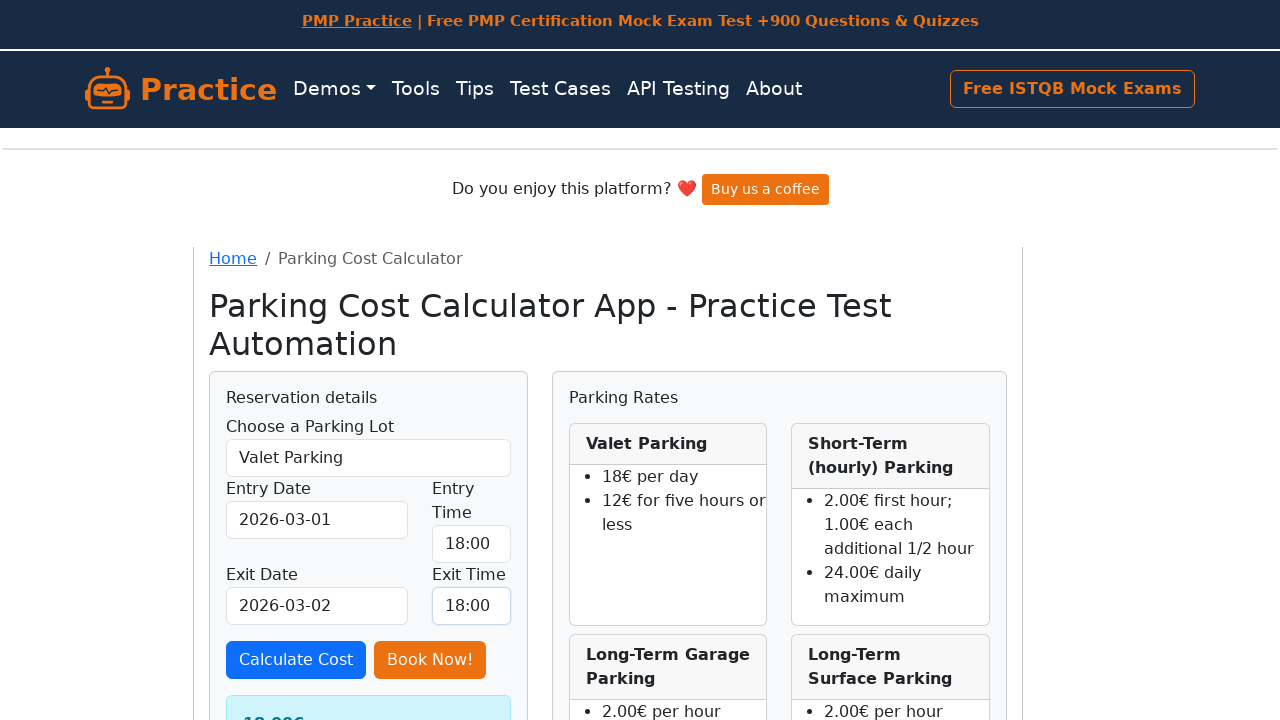

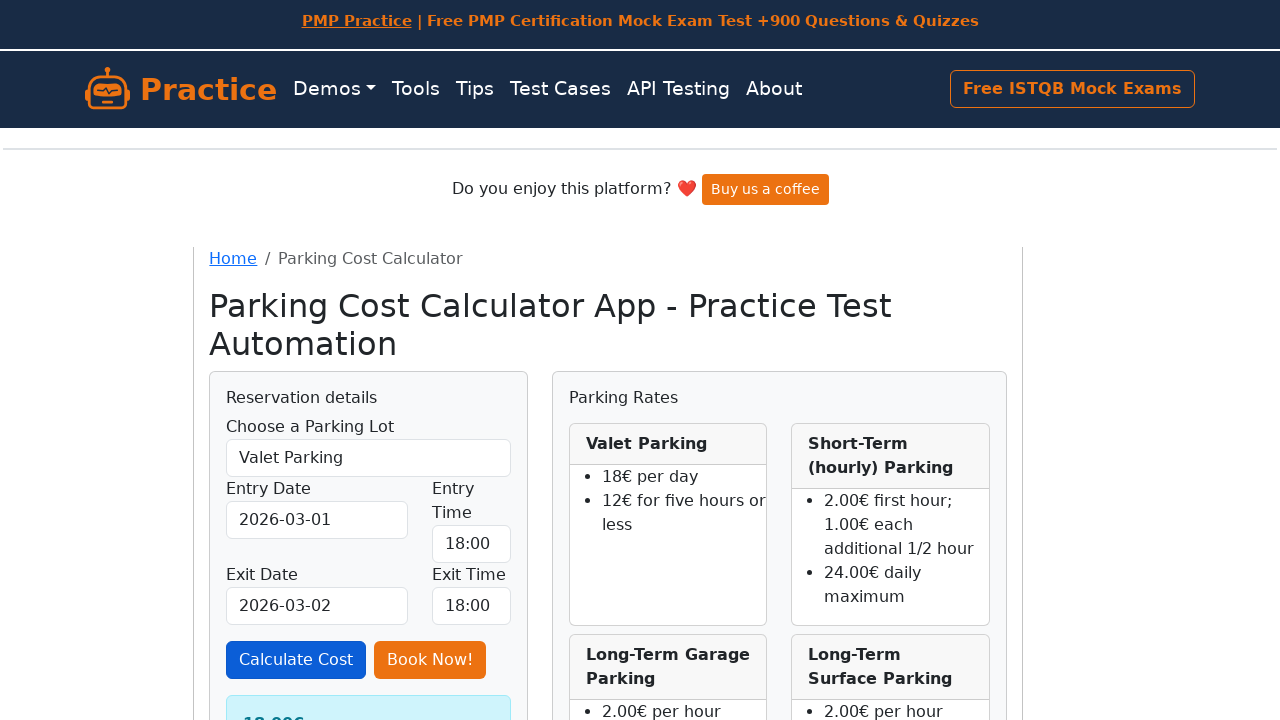